Tests JavaScript execution by scrolling down and then up on the SkillUp Online homepage

Starting URL: https://in.skillup.online/

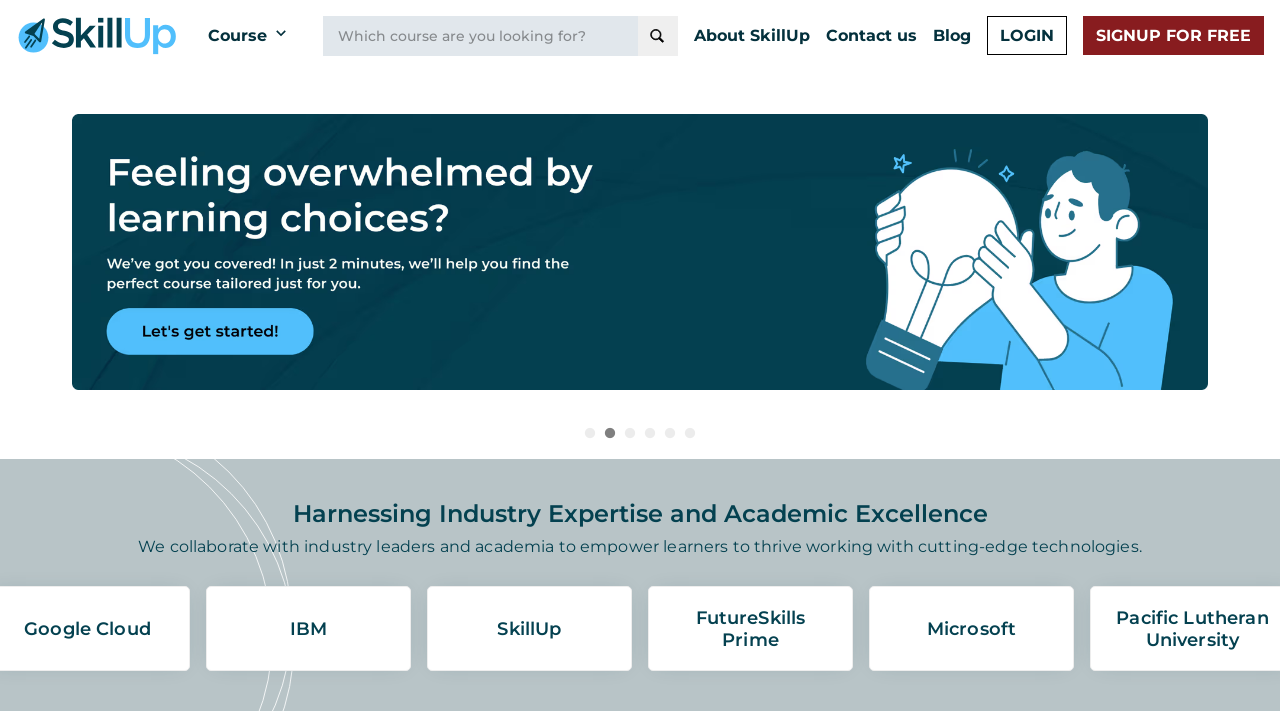

Scrolled down 500 pixels on SkillUp Online homepage
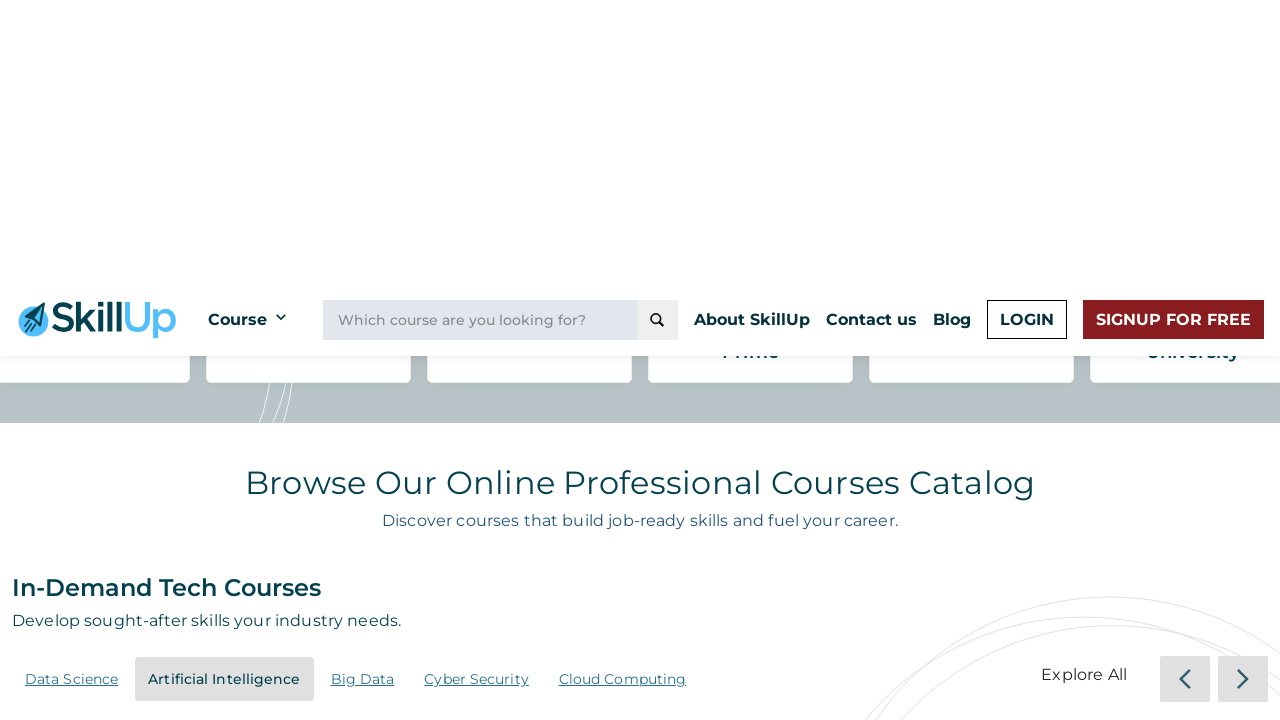

Waited 1000ms for scroll animation to complete
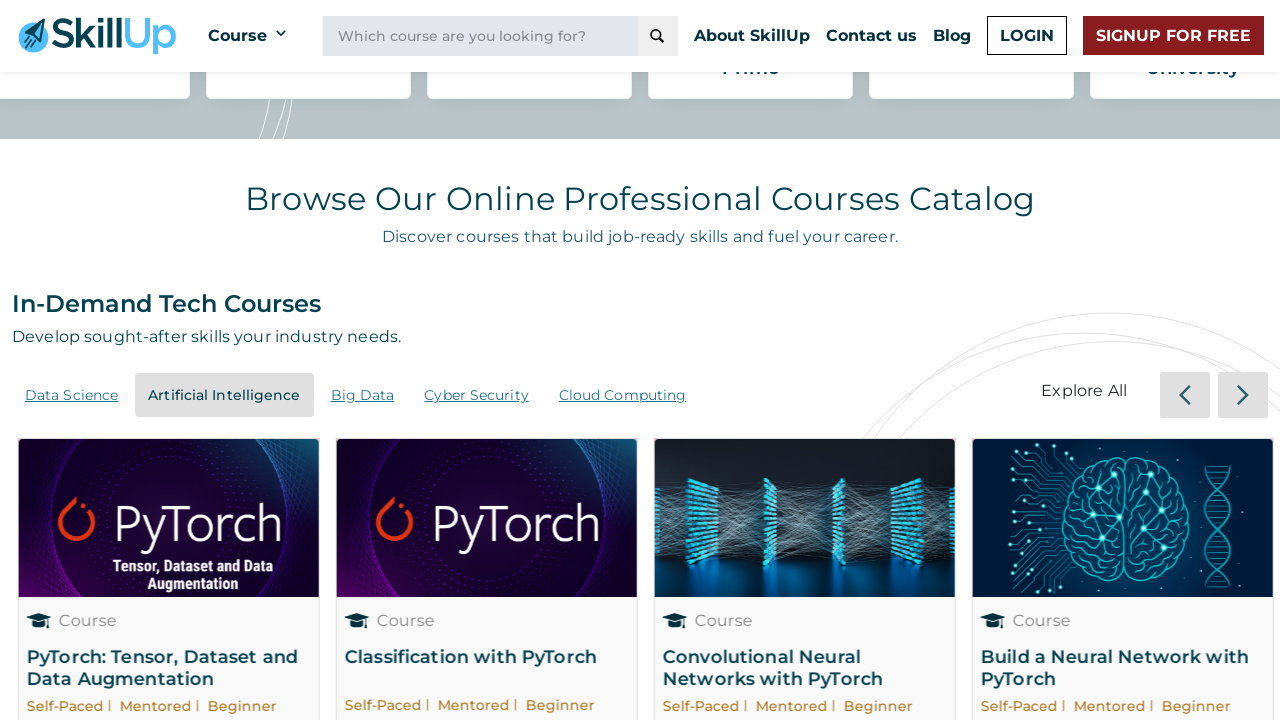

Scrolled up to 300 pixels position on the page
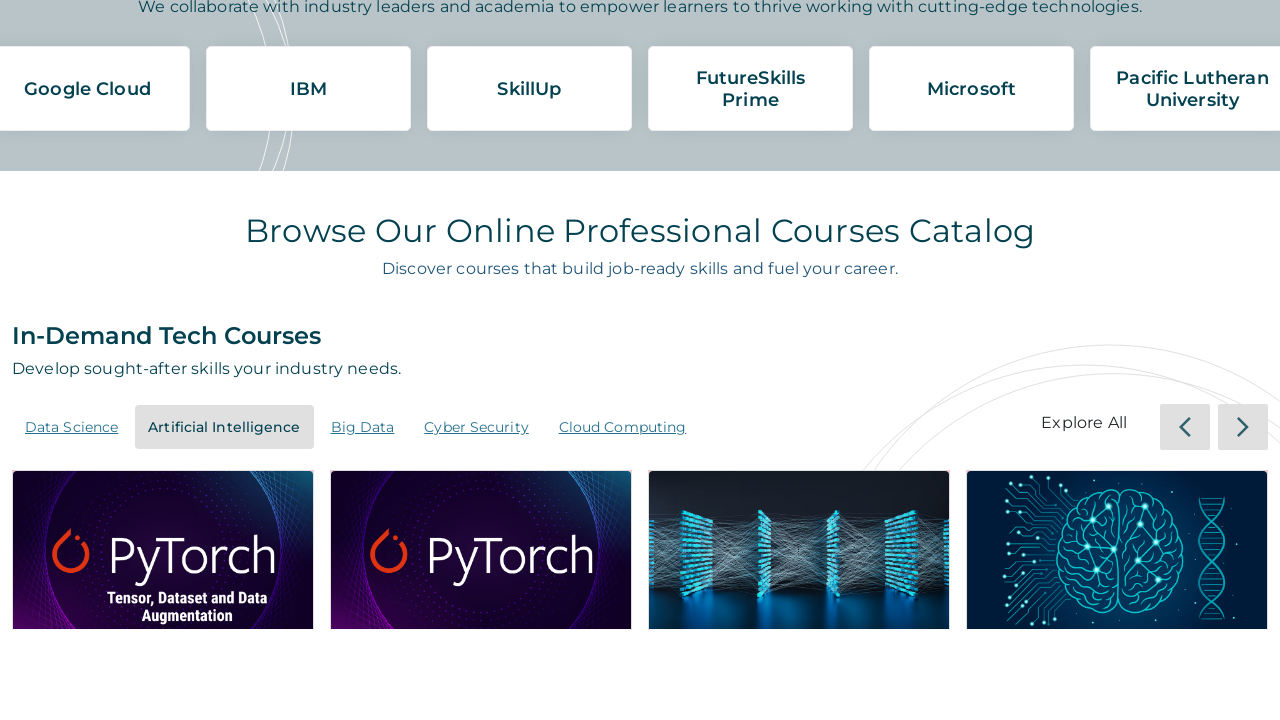

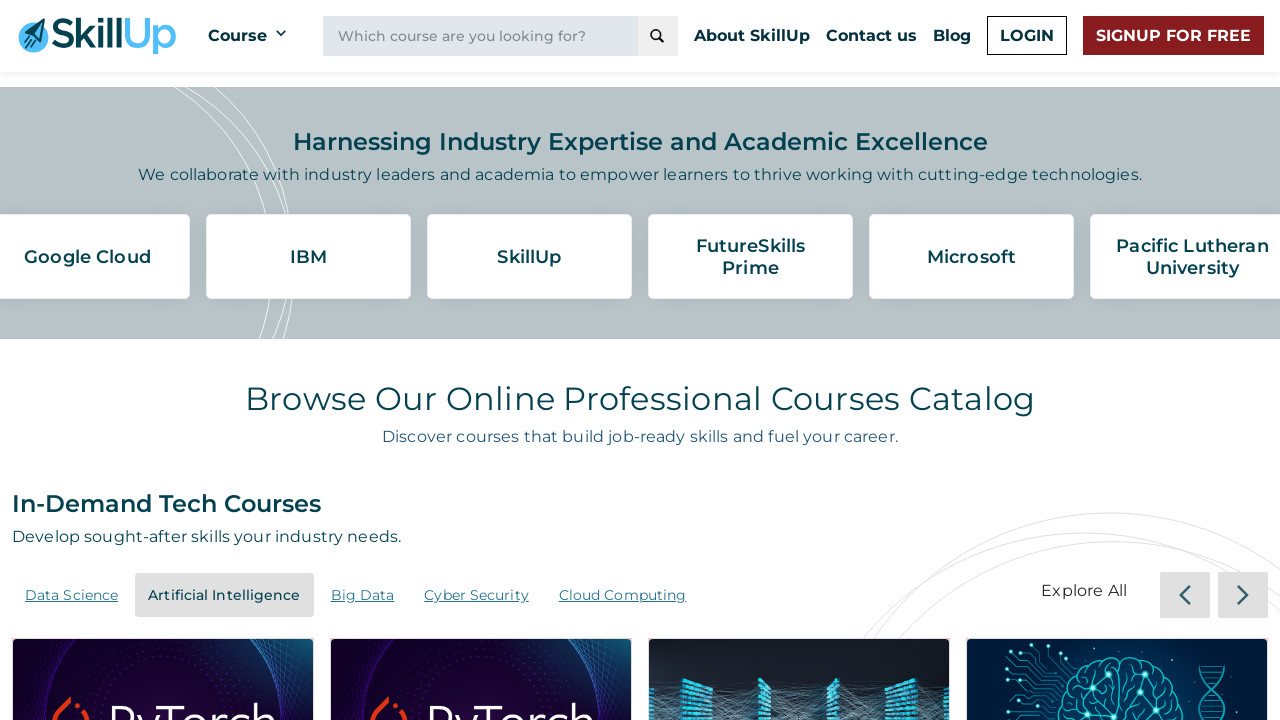